Tests that todo data persists after page reload

Starting URL: https://demo.playwright.dev/todomvc

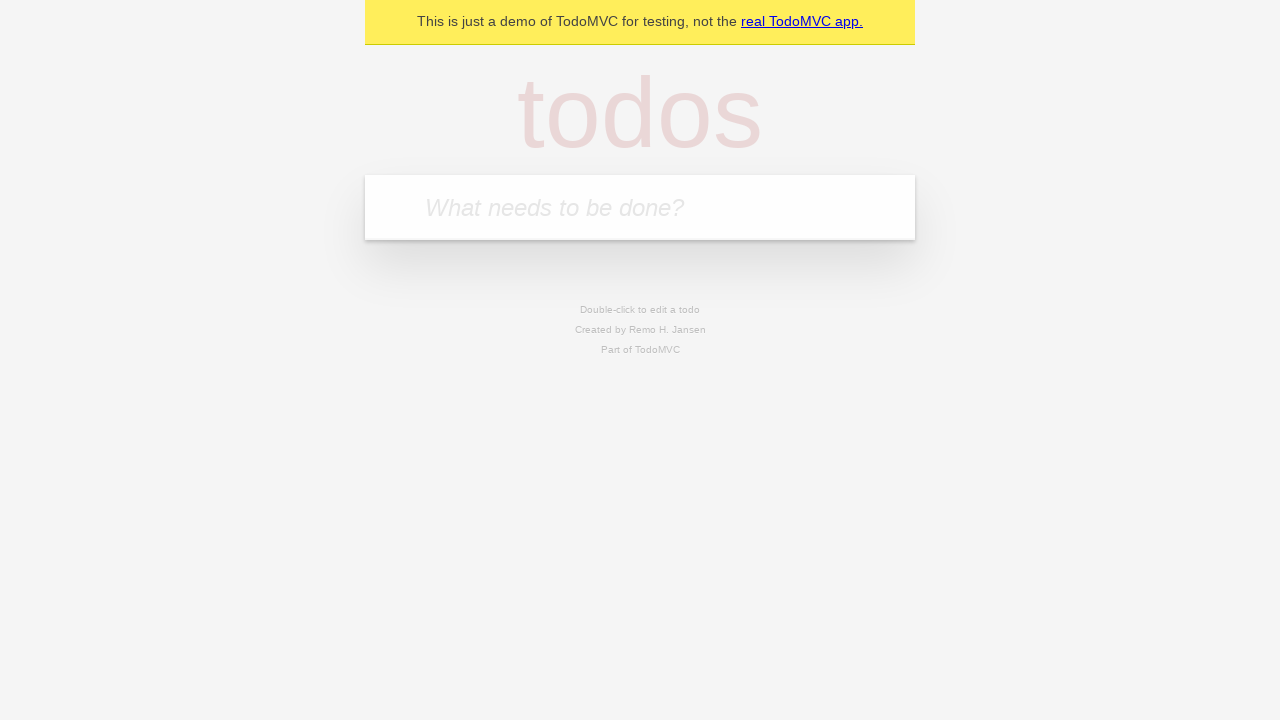

Filled todo input with 'buy some cheese' on internal:attr=[placeholder="What needs to be done?"i]
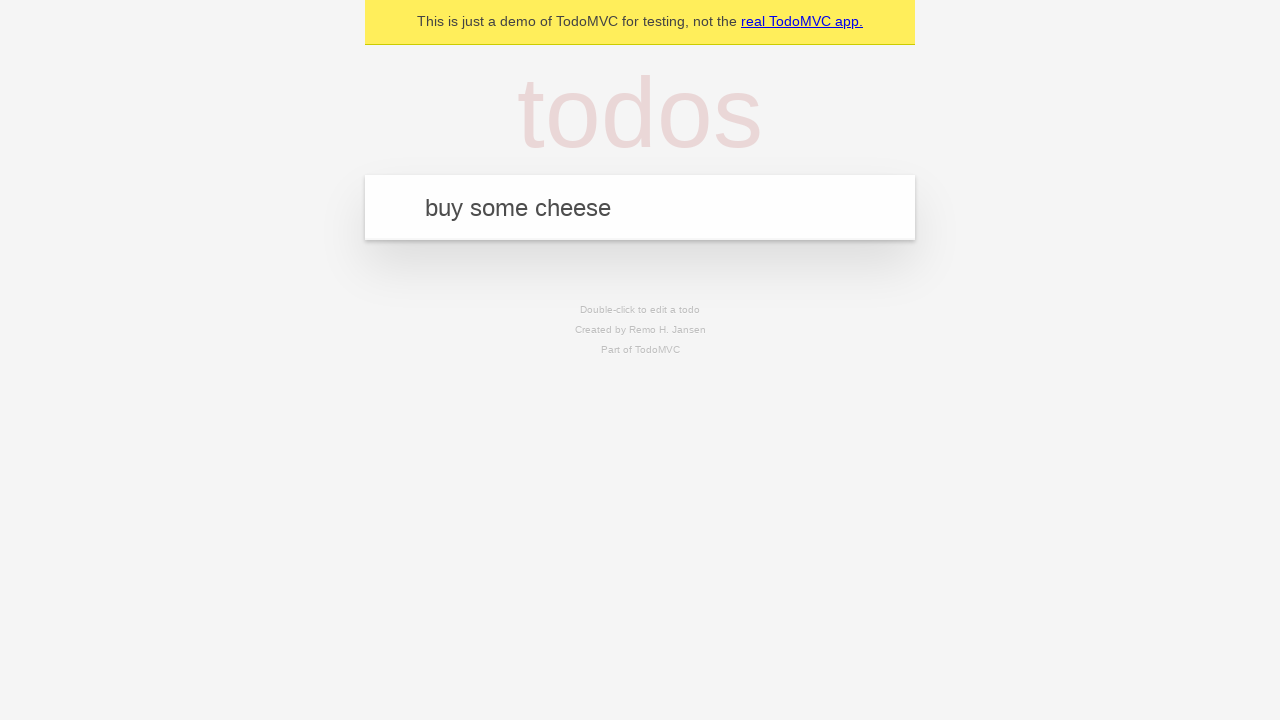

Pressed Enter to add first todo item on internal:attr=[placeholder="What needs to be done?"i]
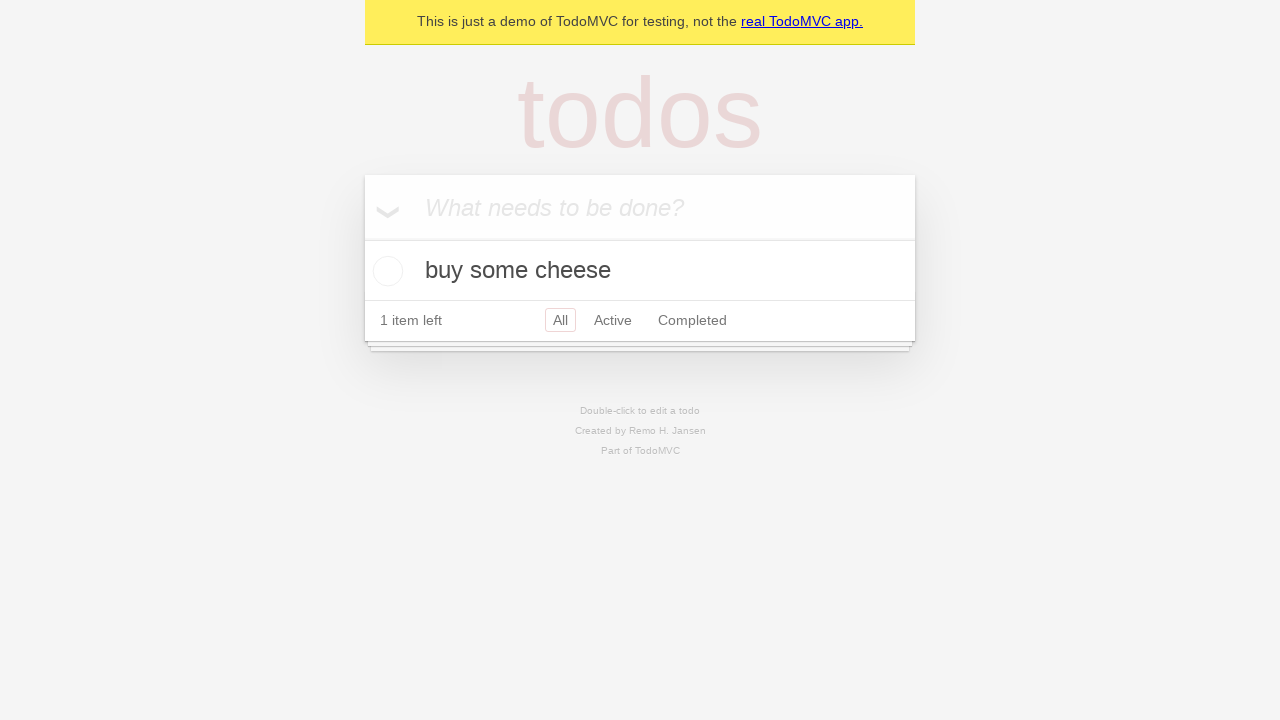

Filled todo input with 'feed the cat' on internal:attr=[placeholder="What needs to be done?"i]
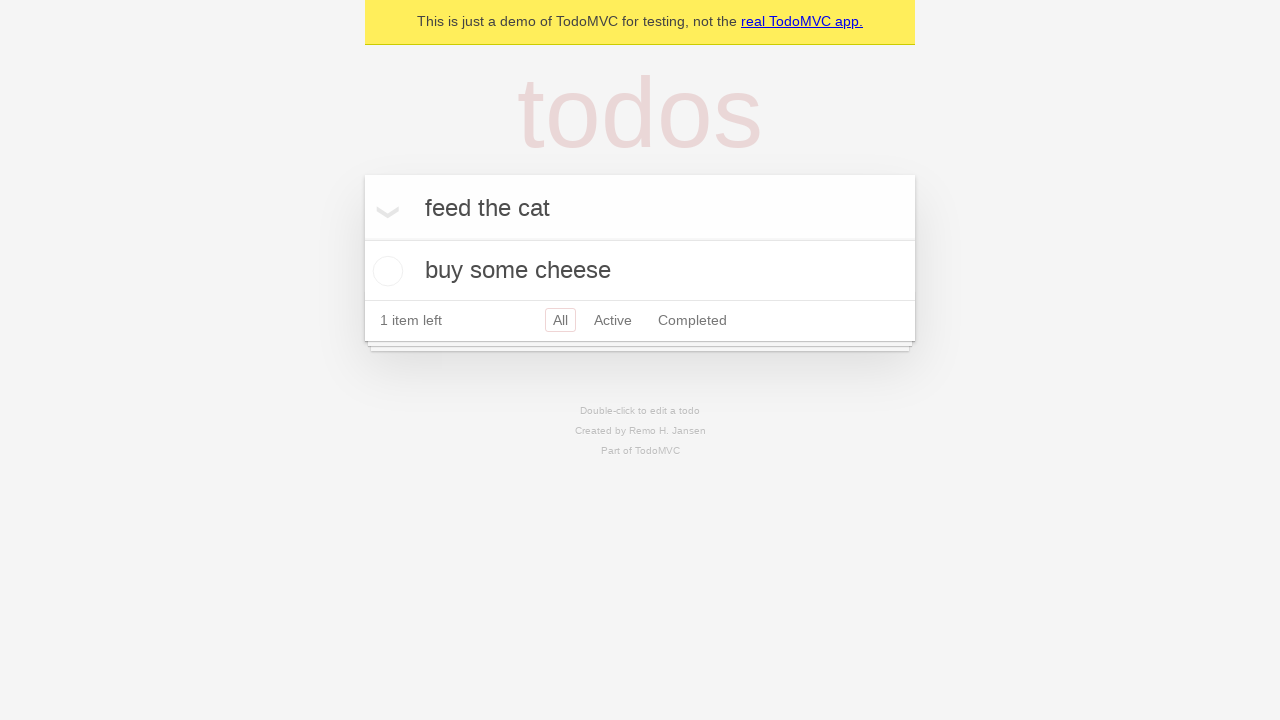

Pressed Enter to add second todo item on internal:attr=[placeholder="What needs to be done?"i]
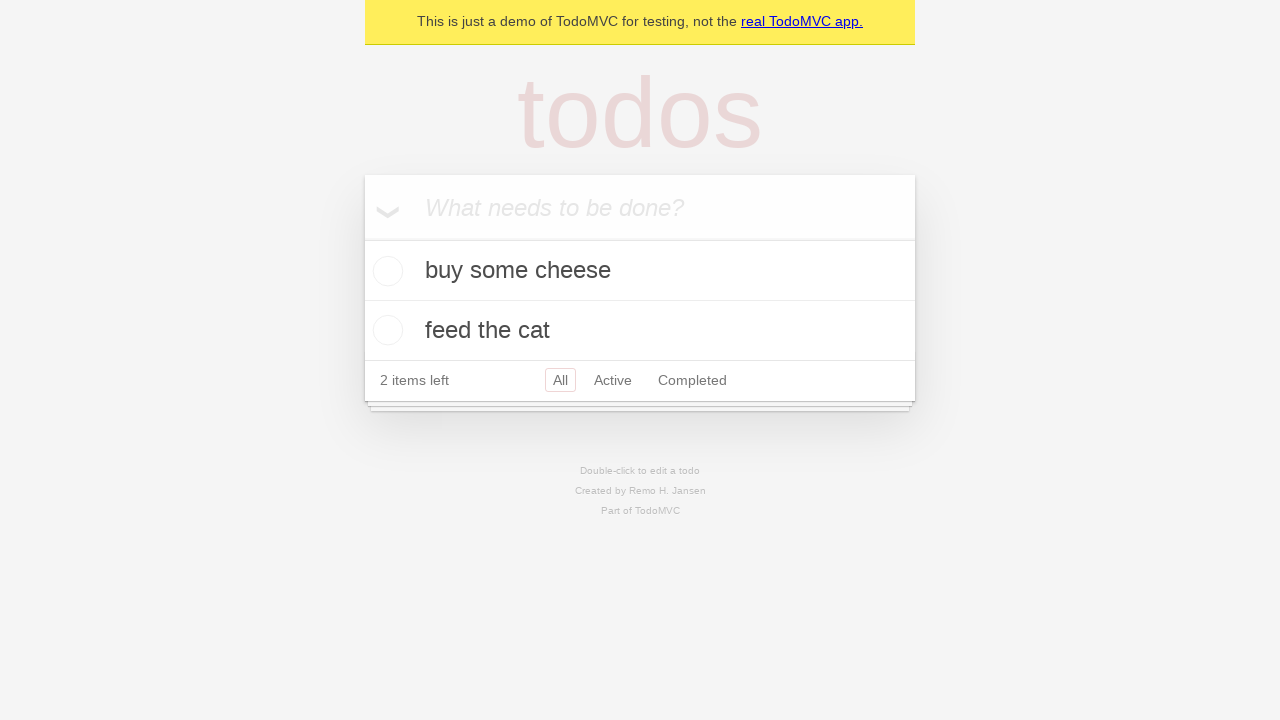

Checked the first todo item as complete at (385, 271) on internal:testid=[data-testid="todo-item"s] >> nth=0 >> internal:role=checkbox
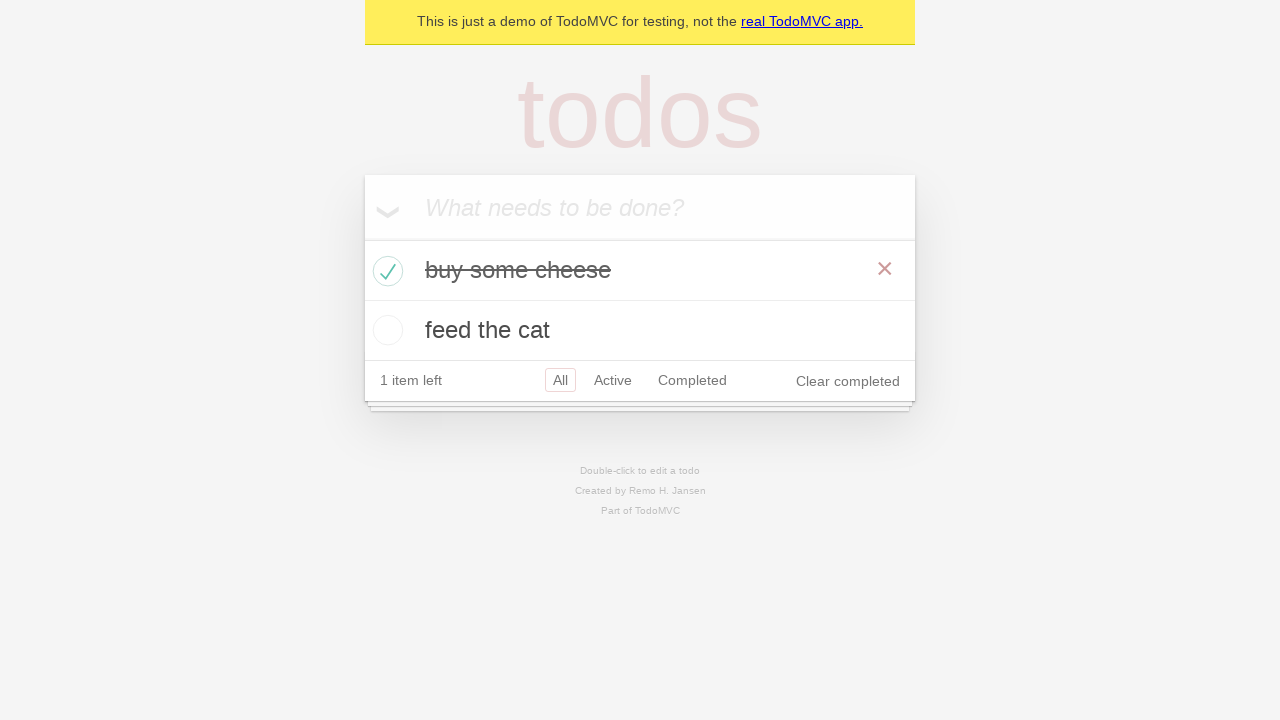

Reloaded the page
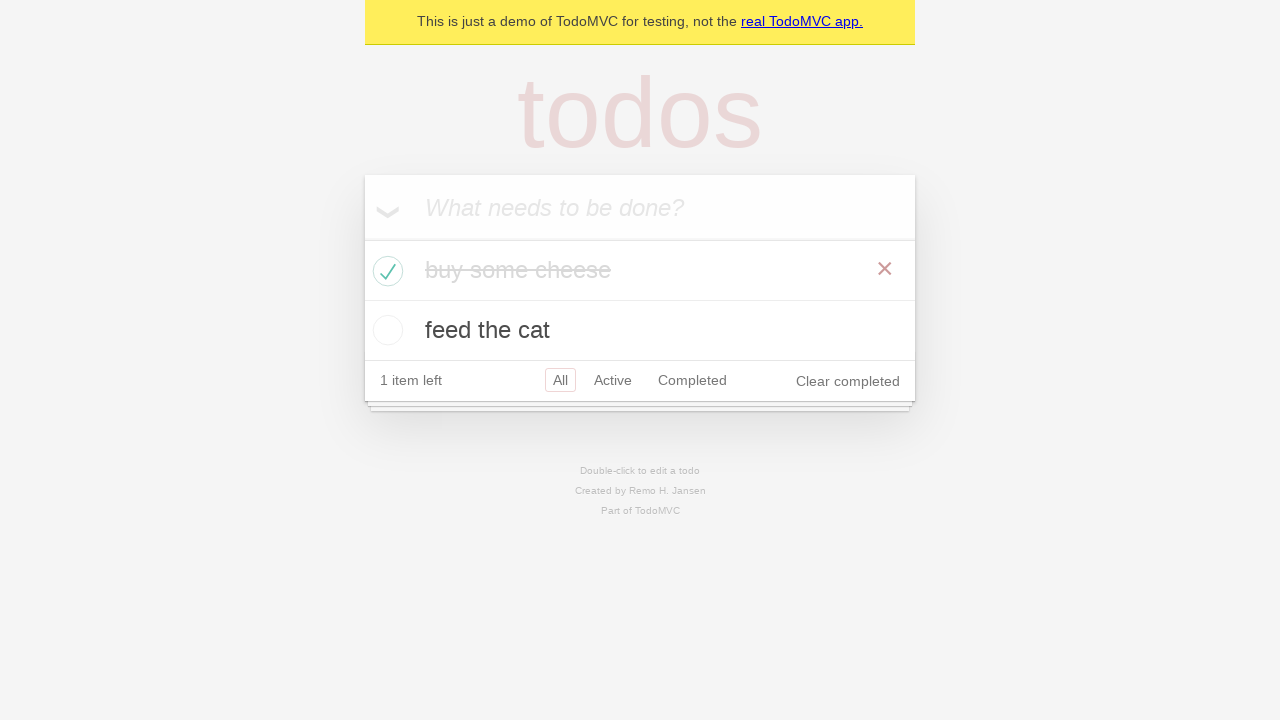

Verified todo items persisted after page reload
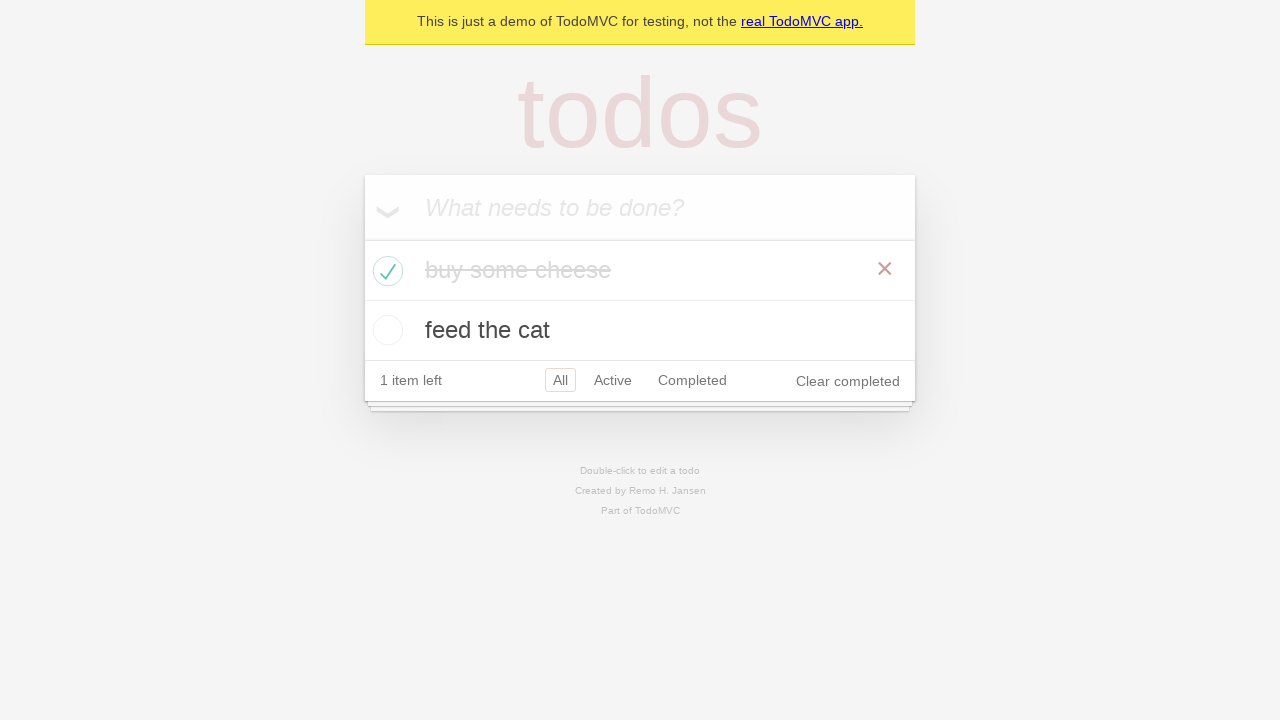

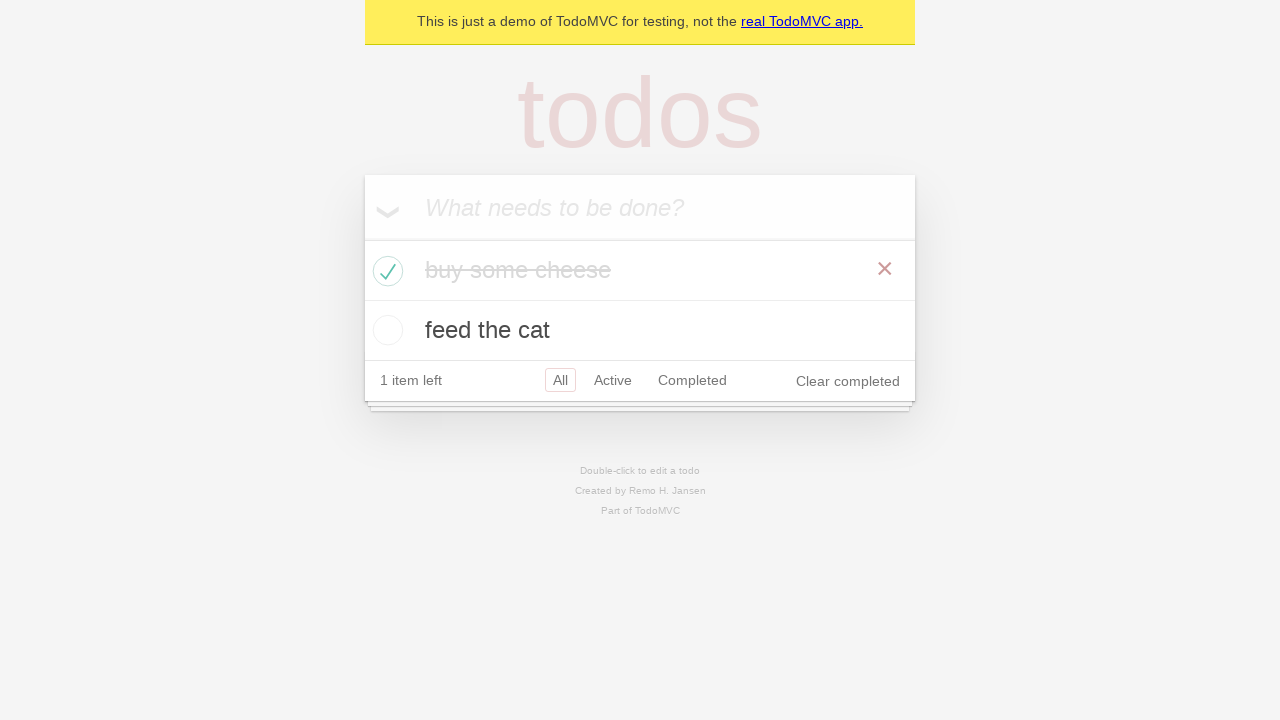